Navigates to a webpage and verifies that the page title matches the expected value "The Internet"

Starting URL: http://the-internet.herokuapp.com/login

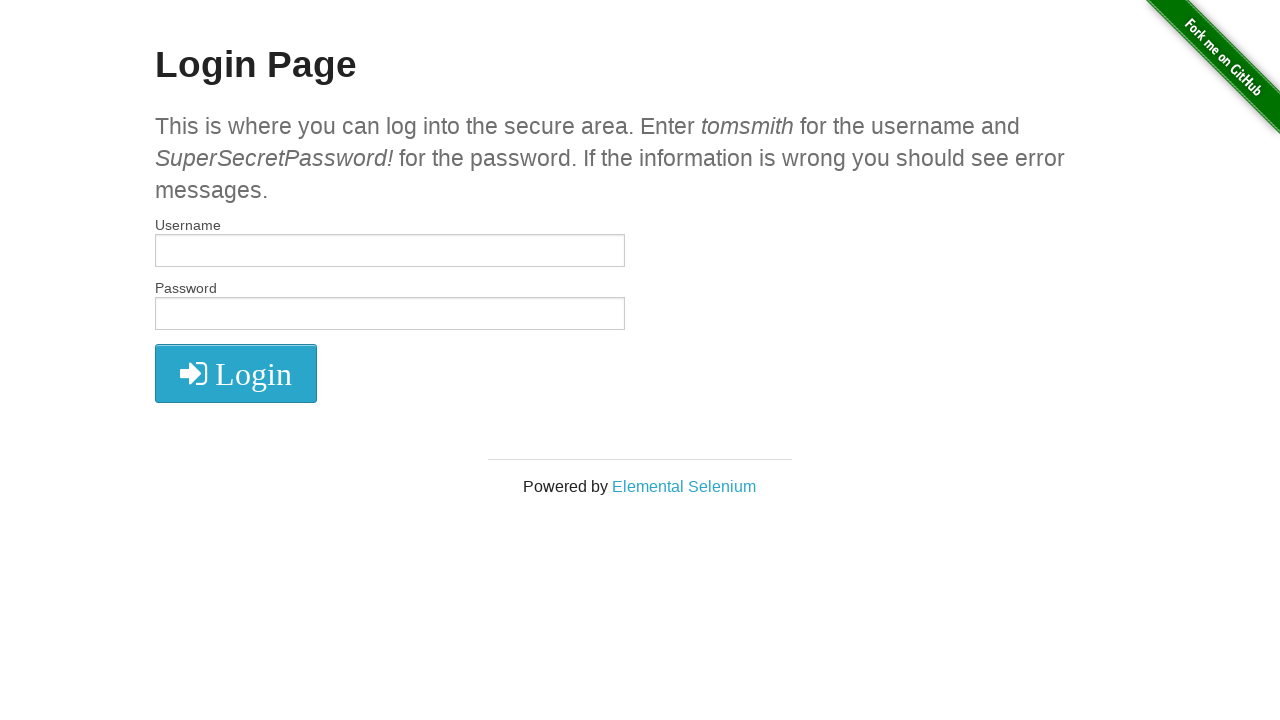

Set viewport size to 1920x1080
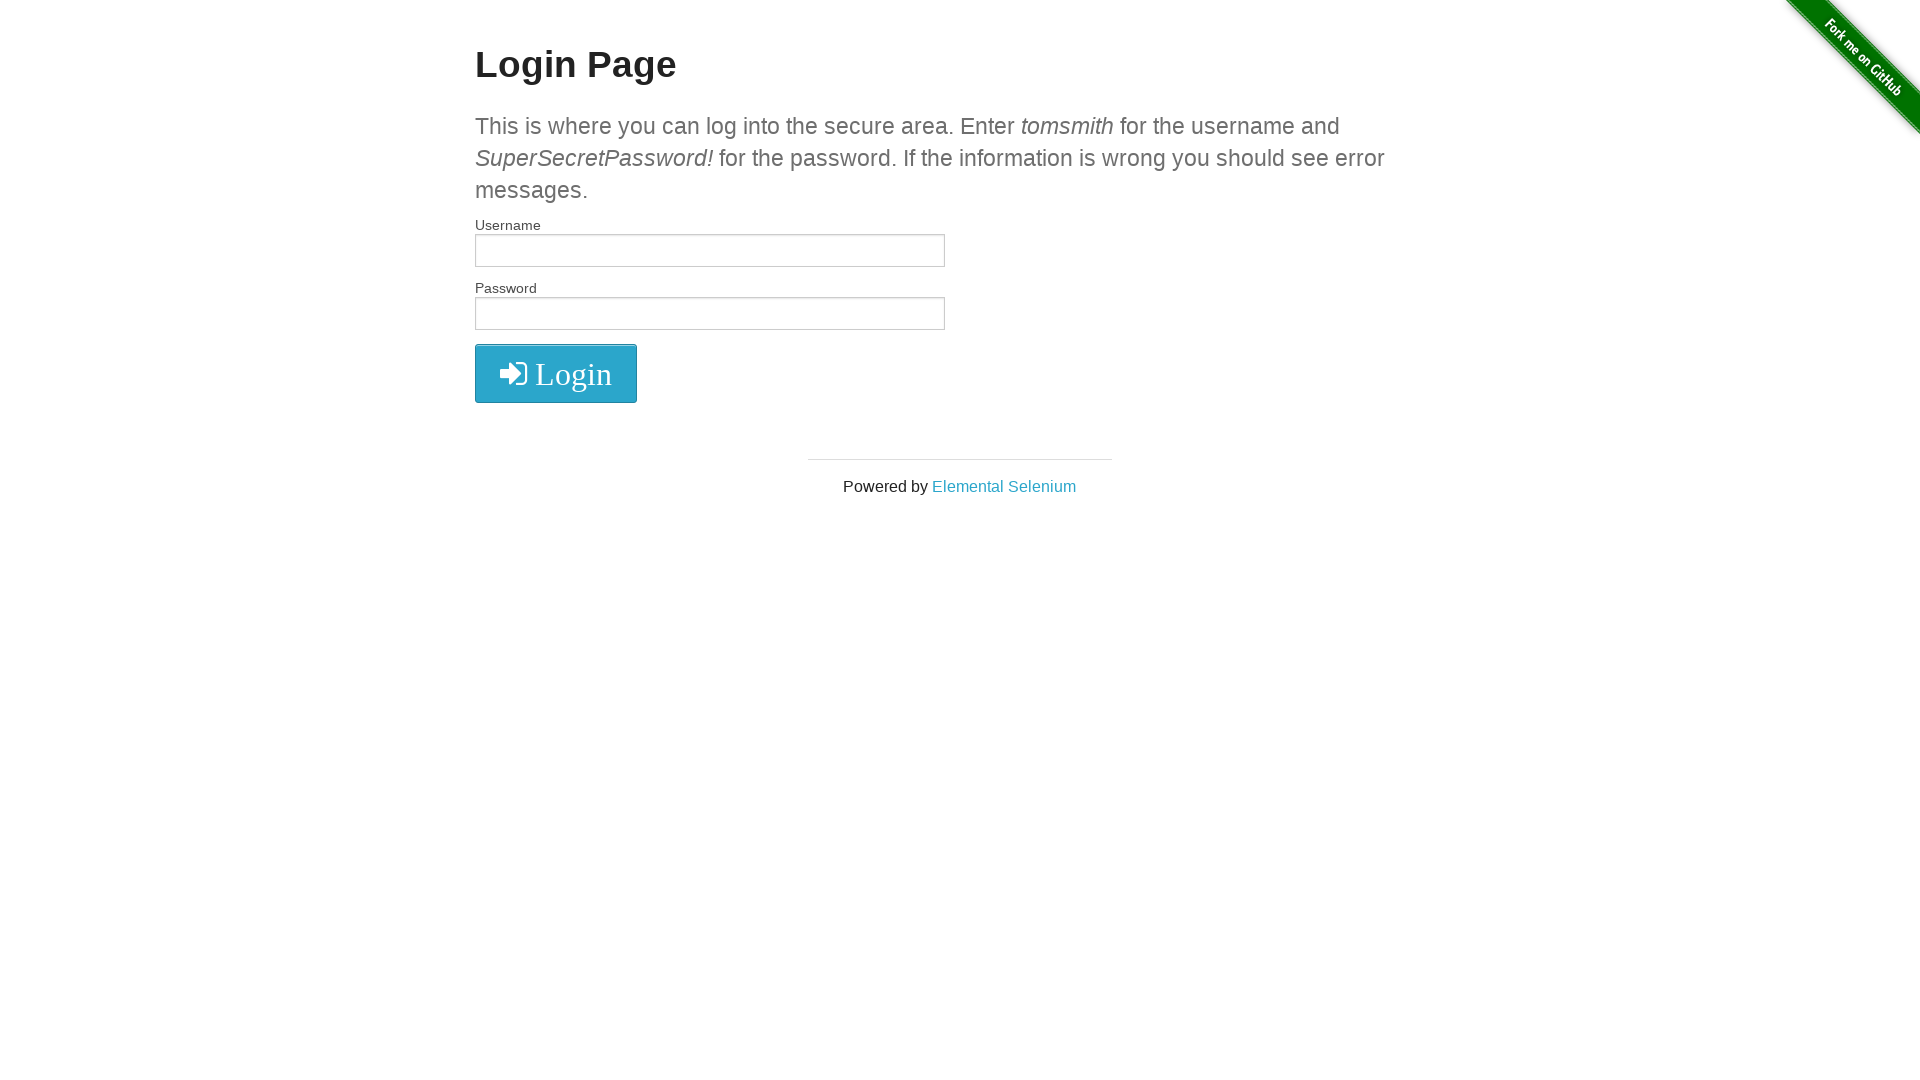

Retrieved page title
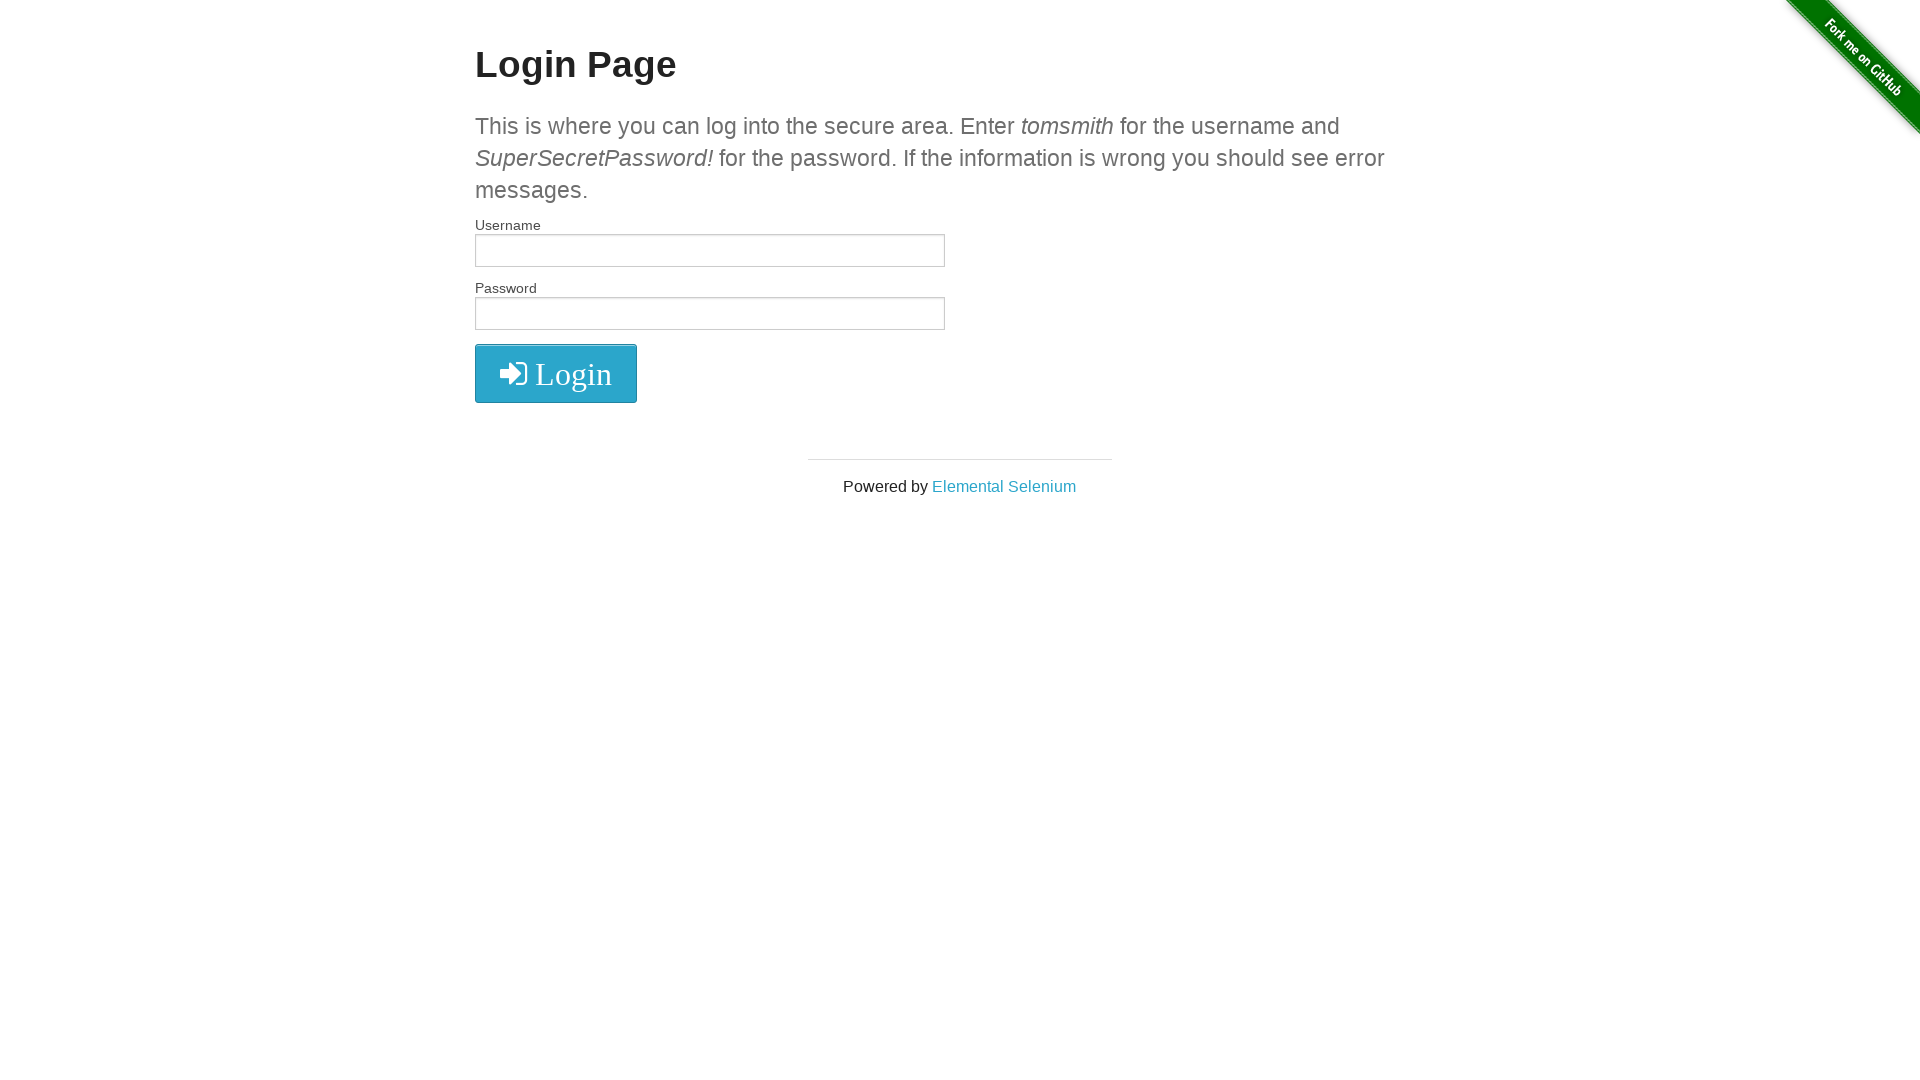

Verified page title matches 'The Internet'
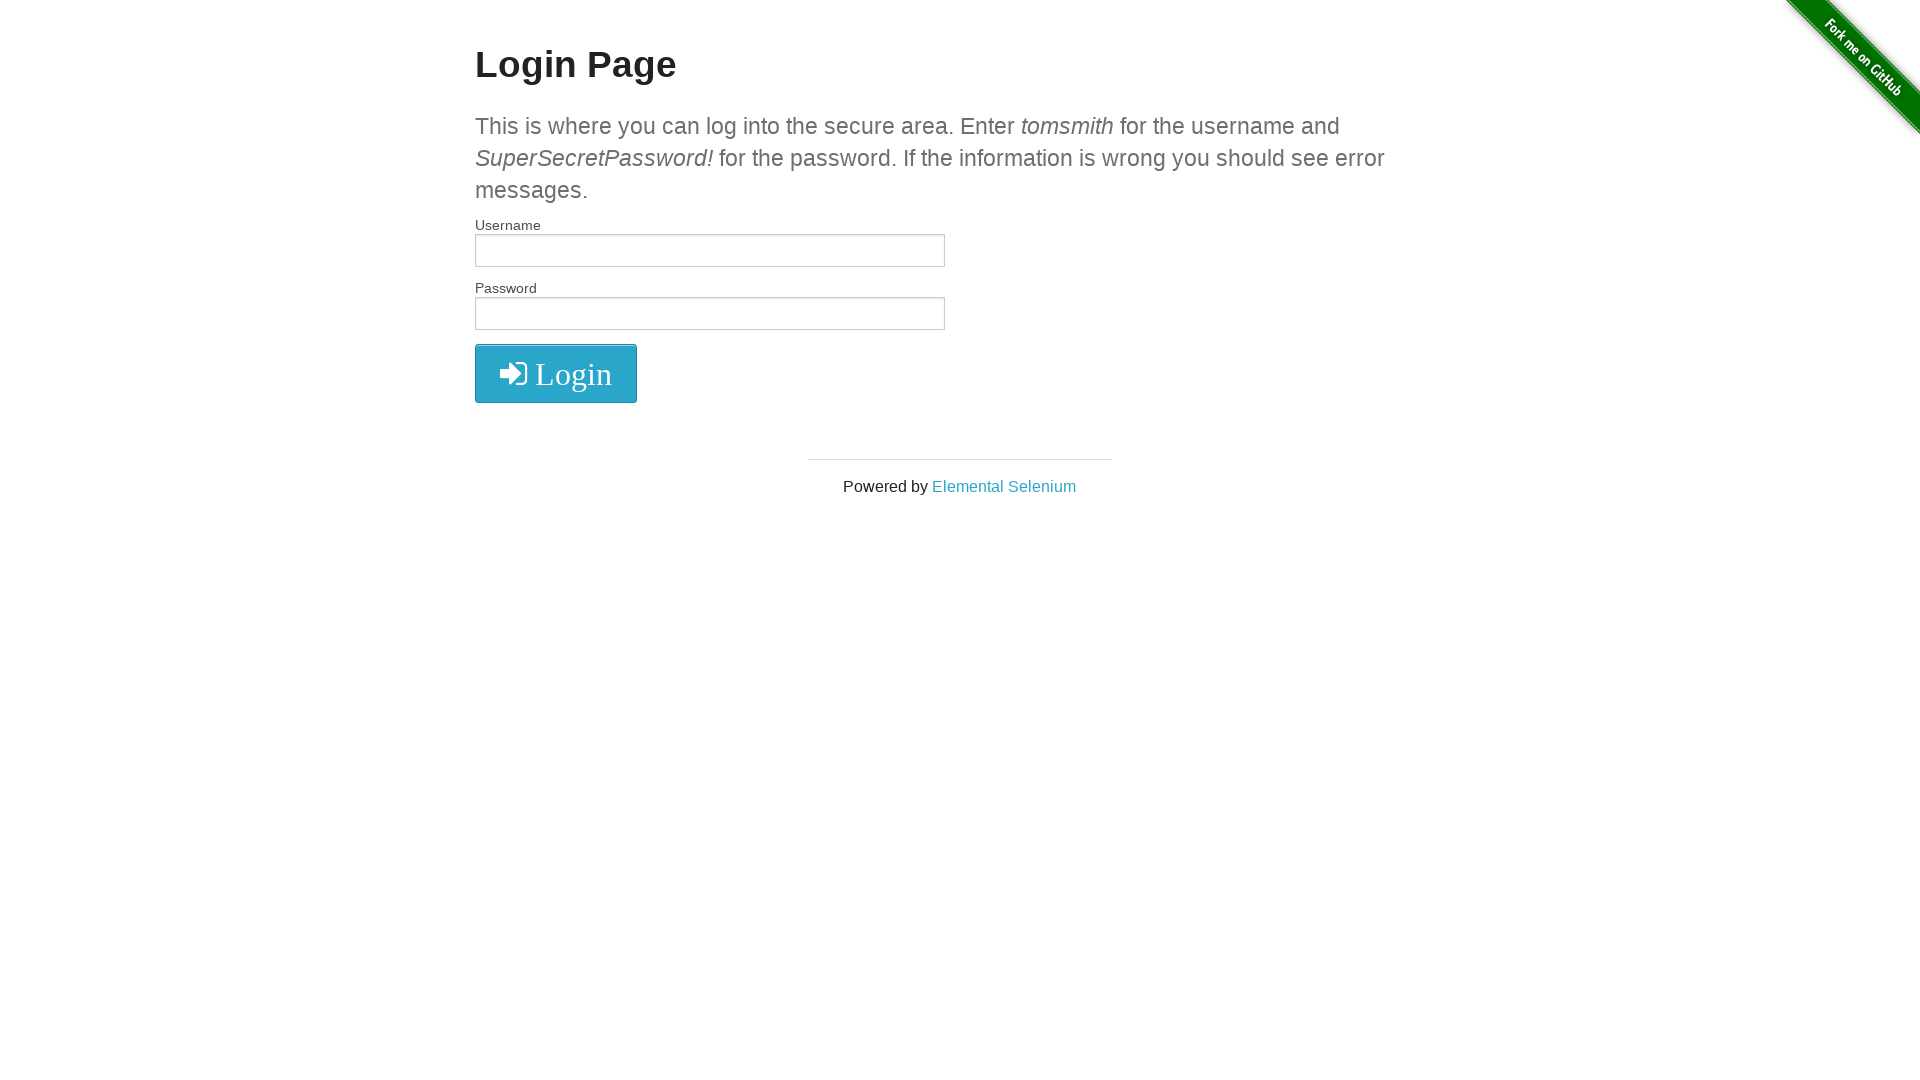

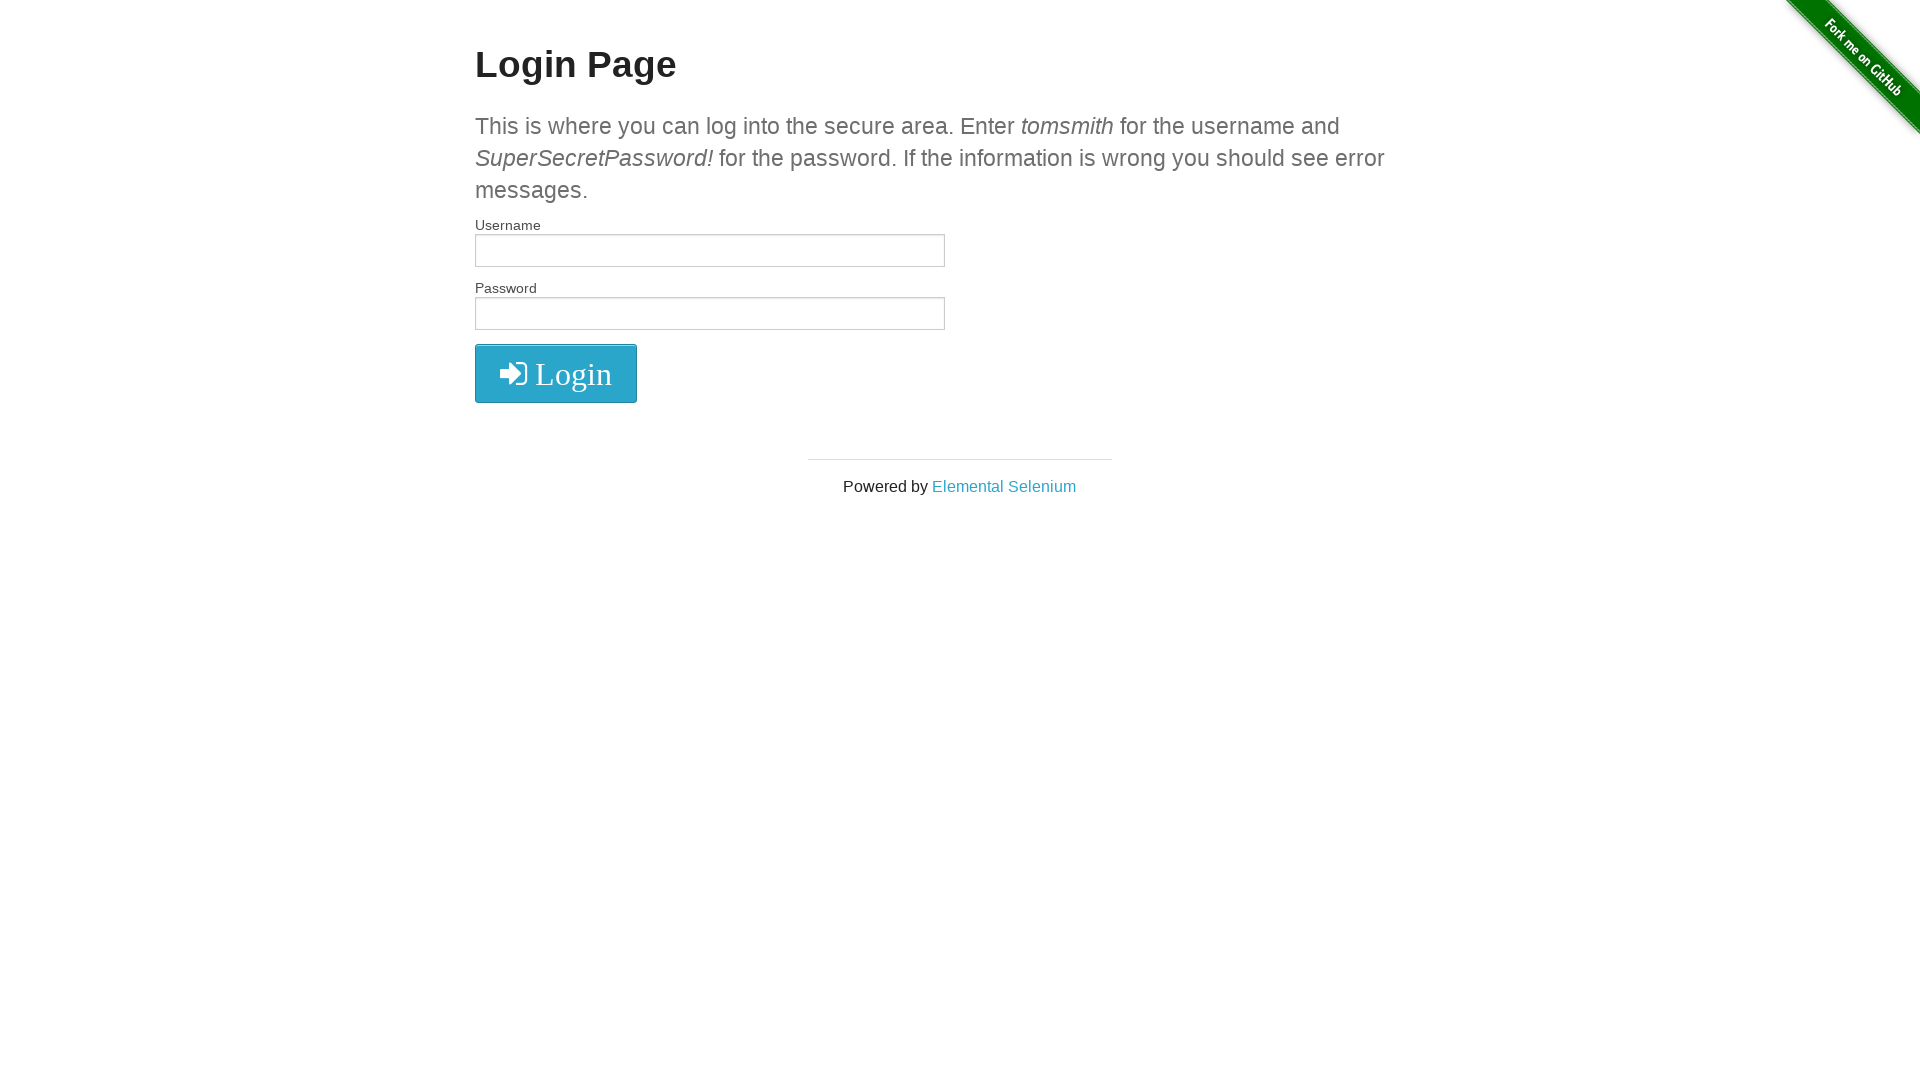